Tests the People section by clicking through different team categories (Chair Professors, Faculty, Collaborators, Researchers, etc.)

Starting URL: https://iitm.humanbrain.in/index.html

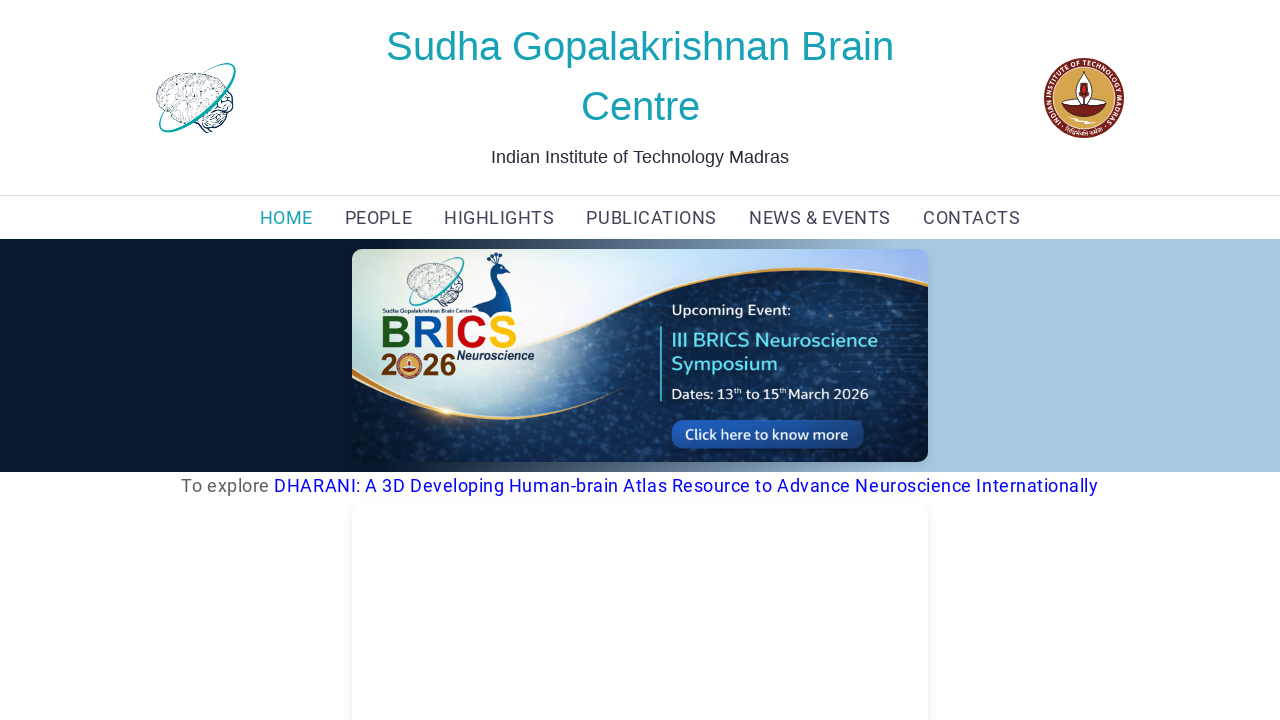

Clicked on PEOPLE navigation link at (378, 218) on xpath=(//a[text()='PEOPLE'])[1]
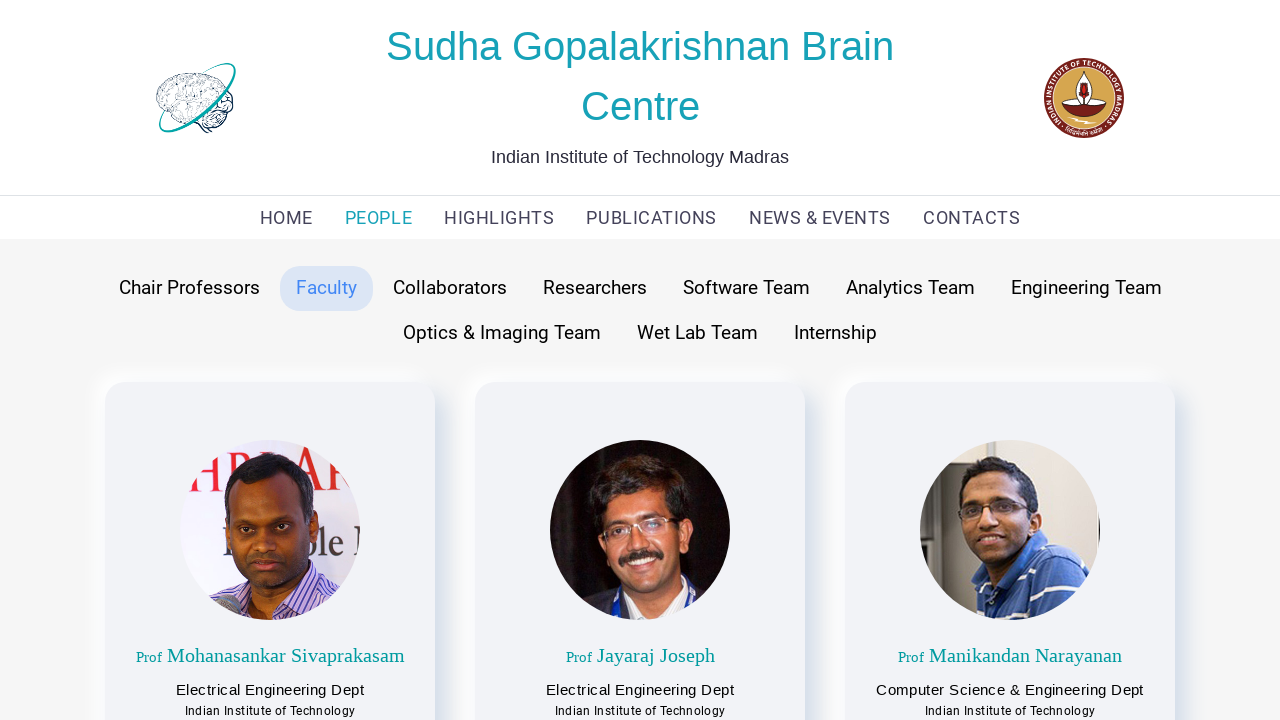

Clicked on Chair Professors category at (189, 288) on button:has-text('Chair Professors')
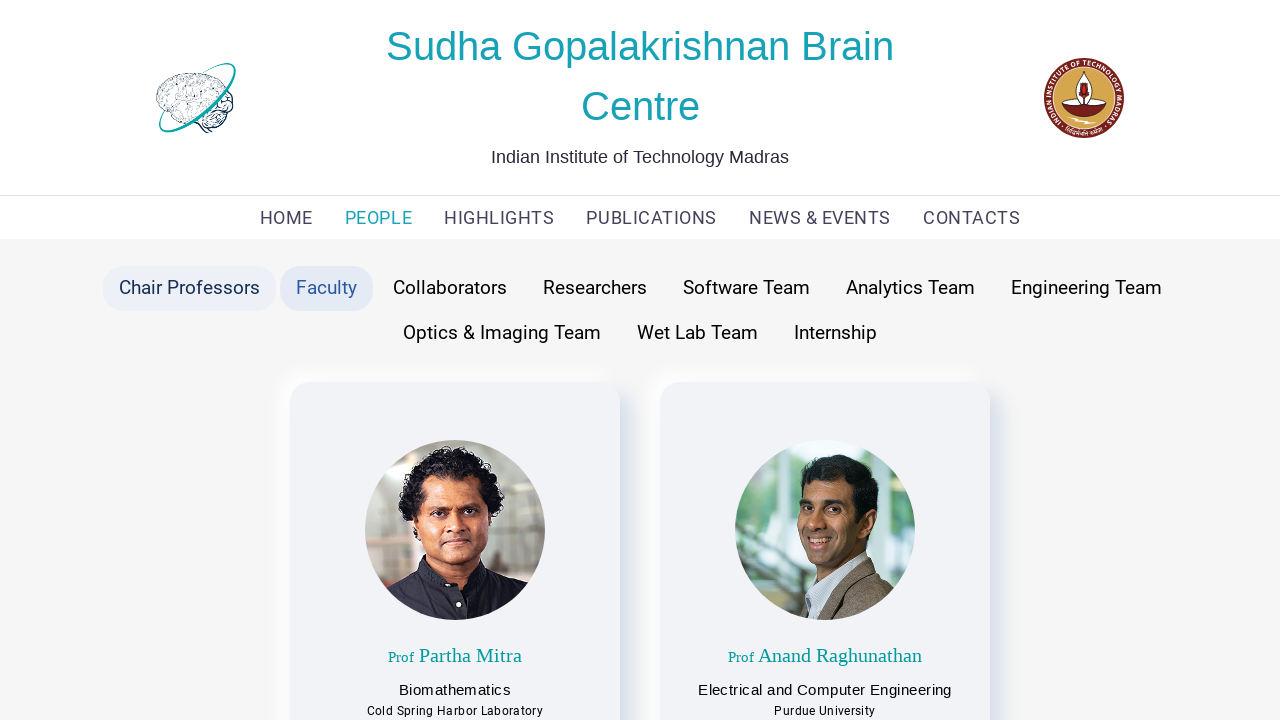

Scrolled to bottom of Chair Professors section
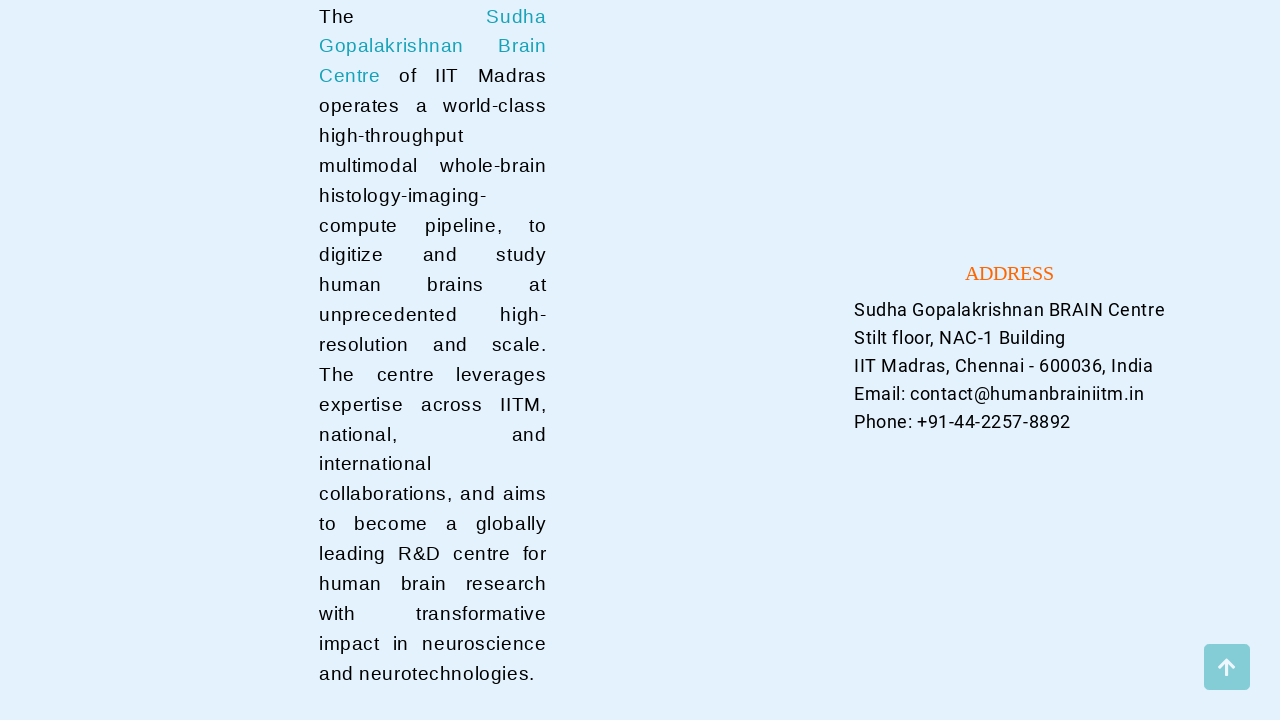

Scrolled back to top
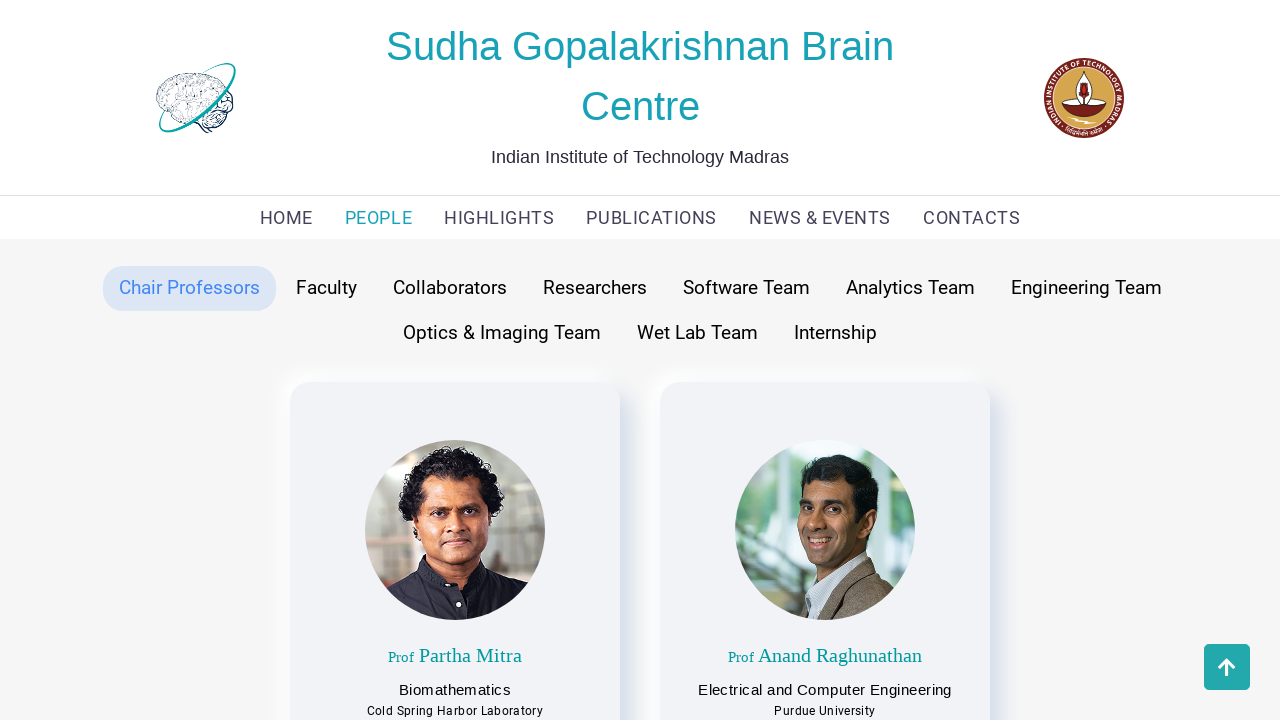

Clicked on Faculty category at (326, 288) on button:has-text('Faculty')
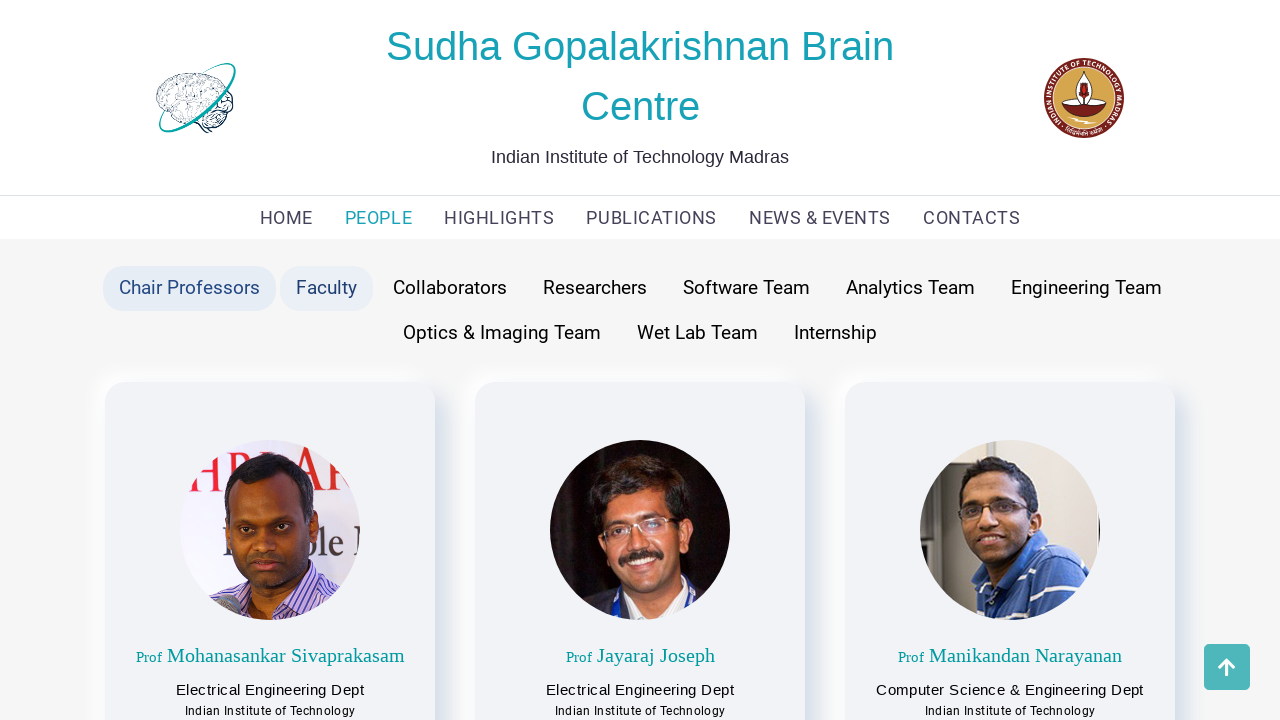

Scrolled to bottom of Faculty section
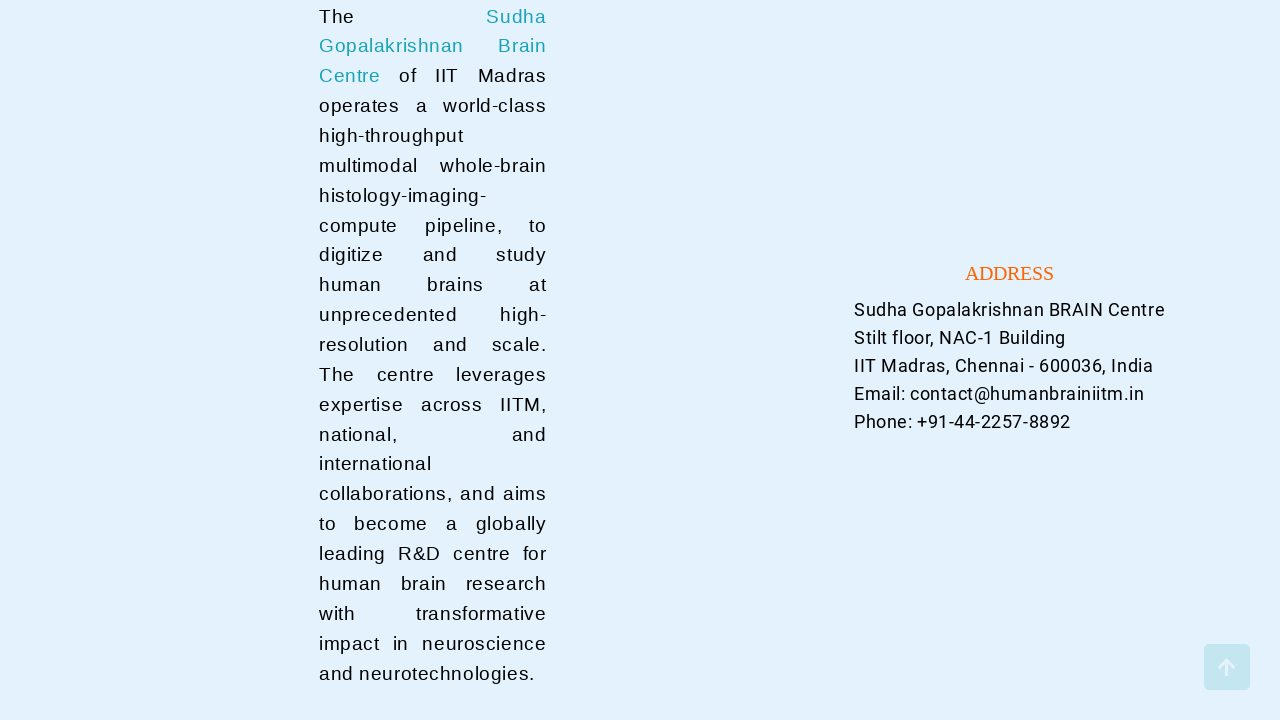

Scrolled back to top
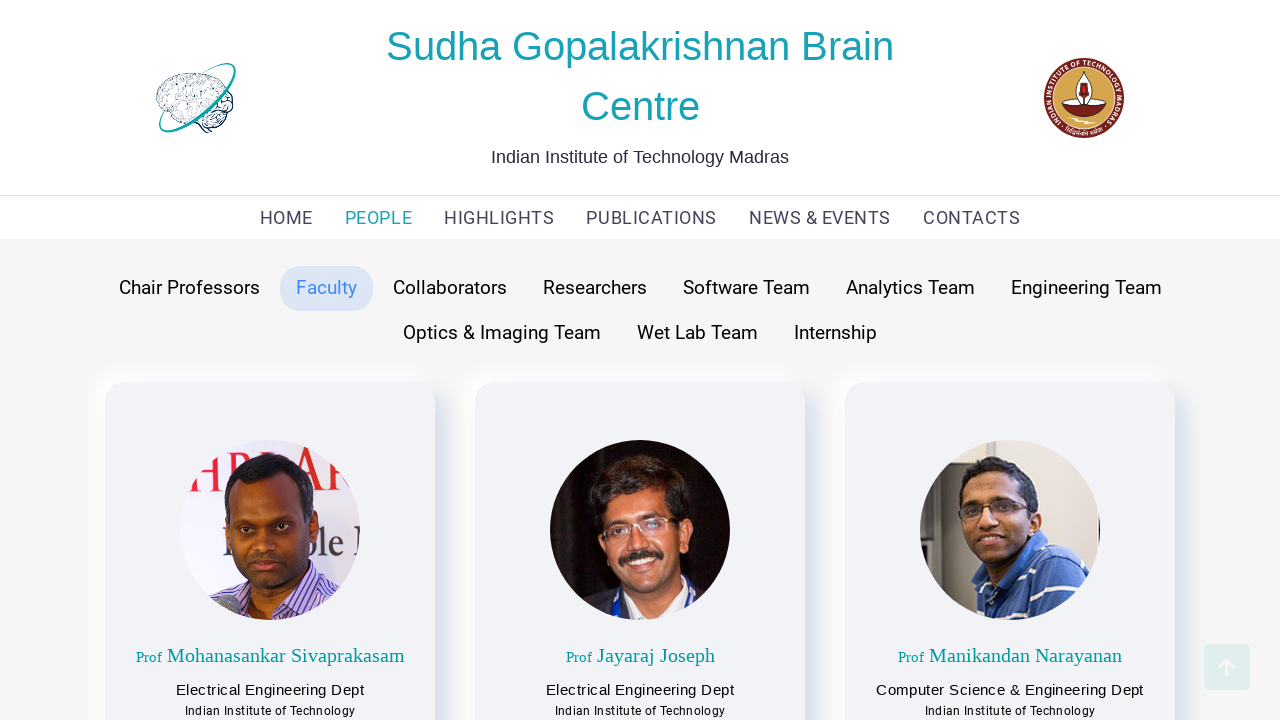

Clicked on Collaborators category at (450, 288) on button:has-text('Collaborators')
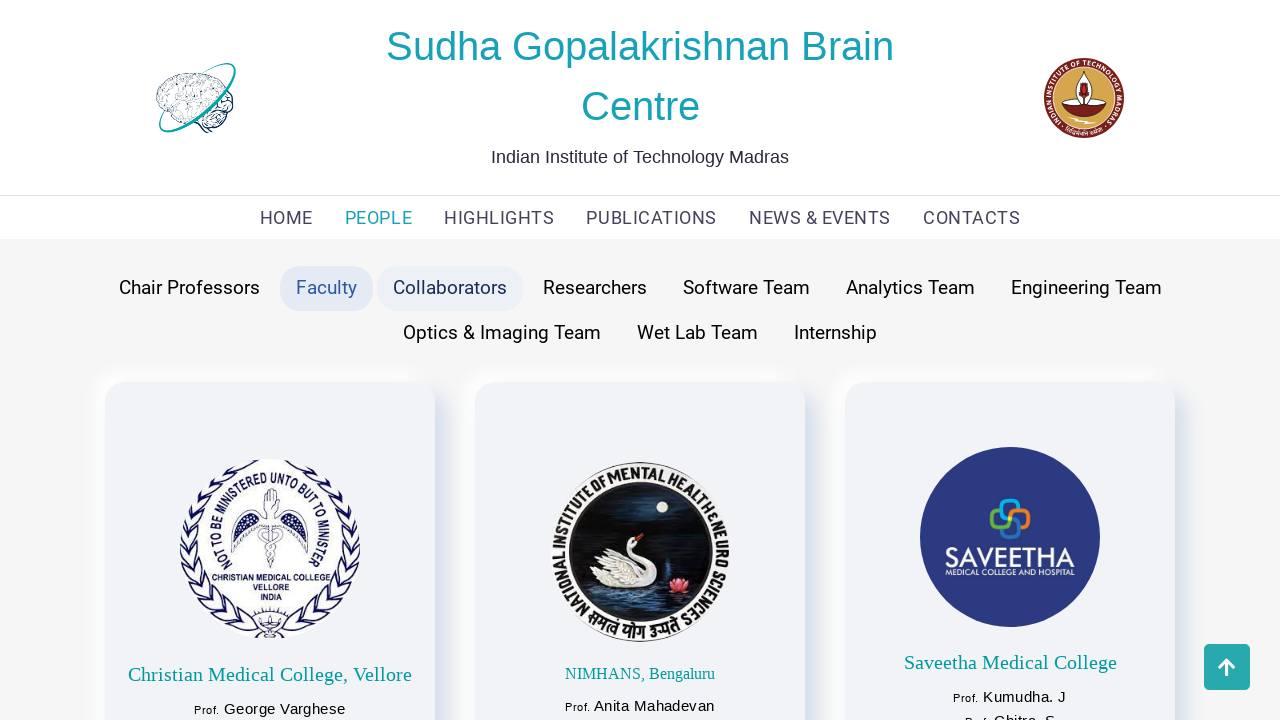

Scrolled to bottom of Collaborators section
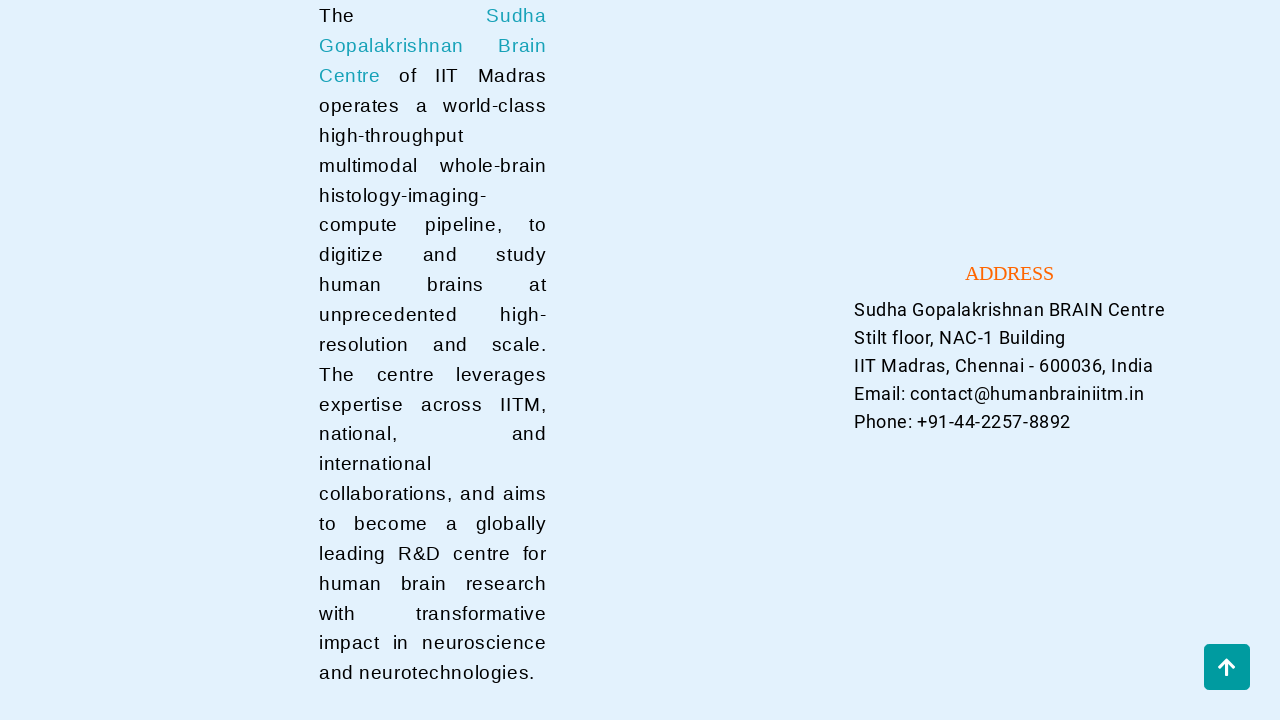

Scrolled back to top
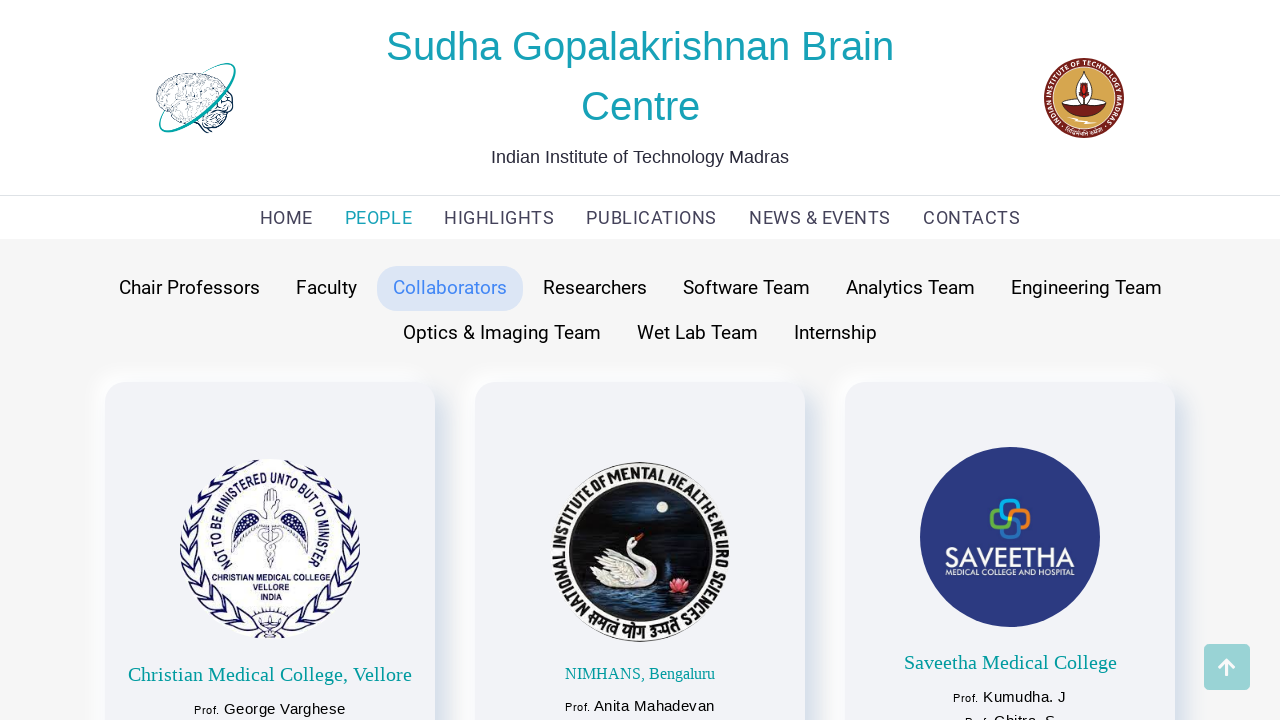

Clicked on Researchers category at (594, 288) on button:has-text('Researchers')
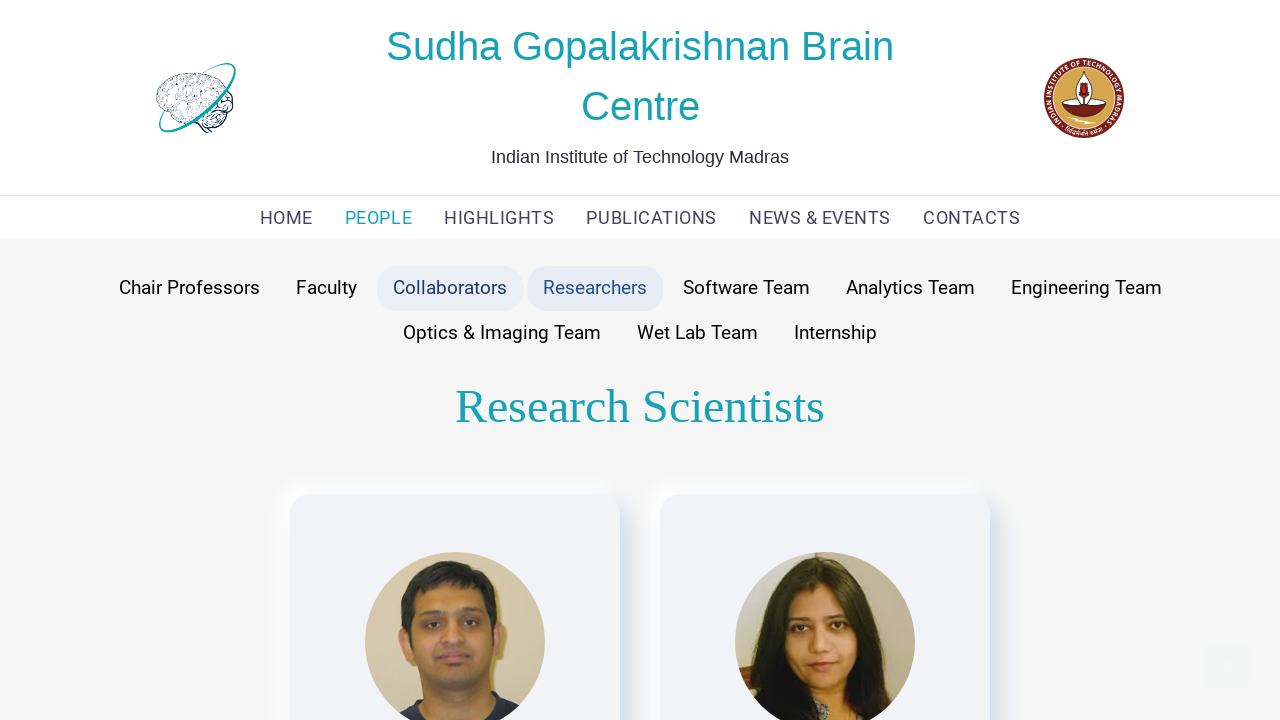

Scrolled to bottom of Researchers section
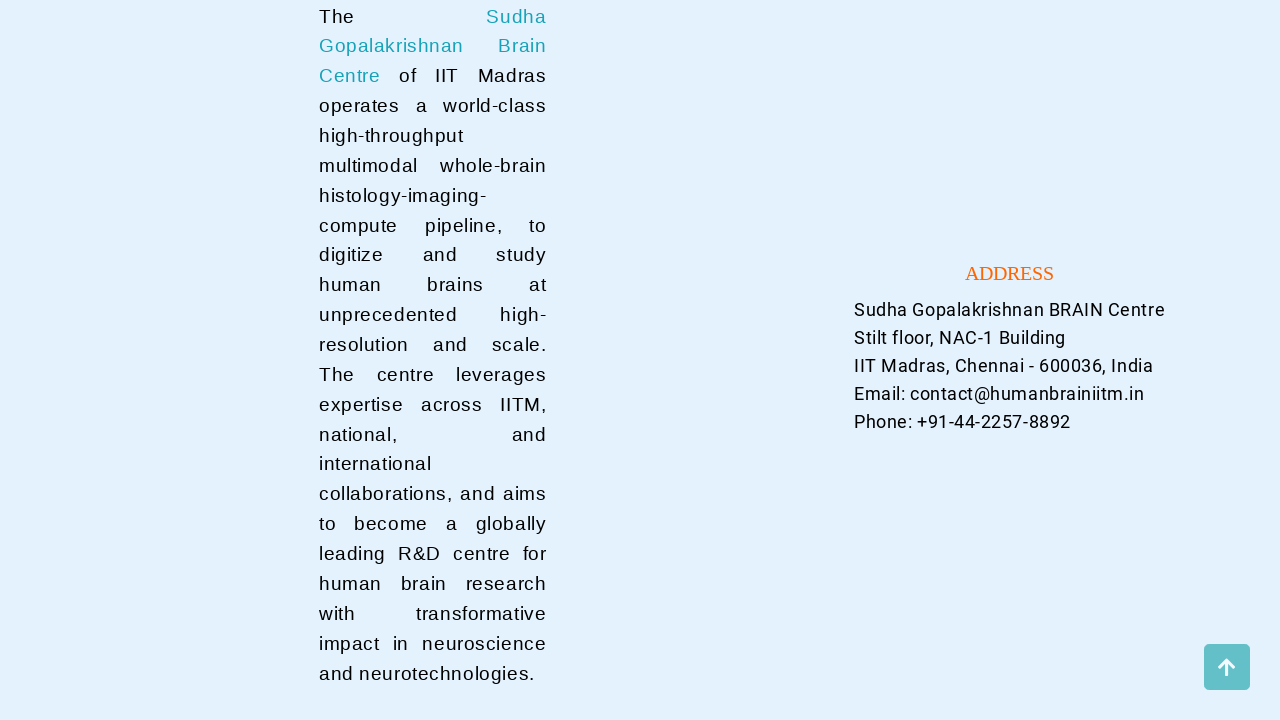

Scrolled back to top
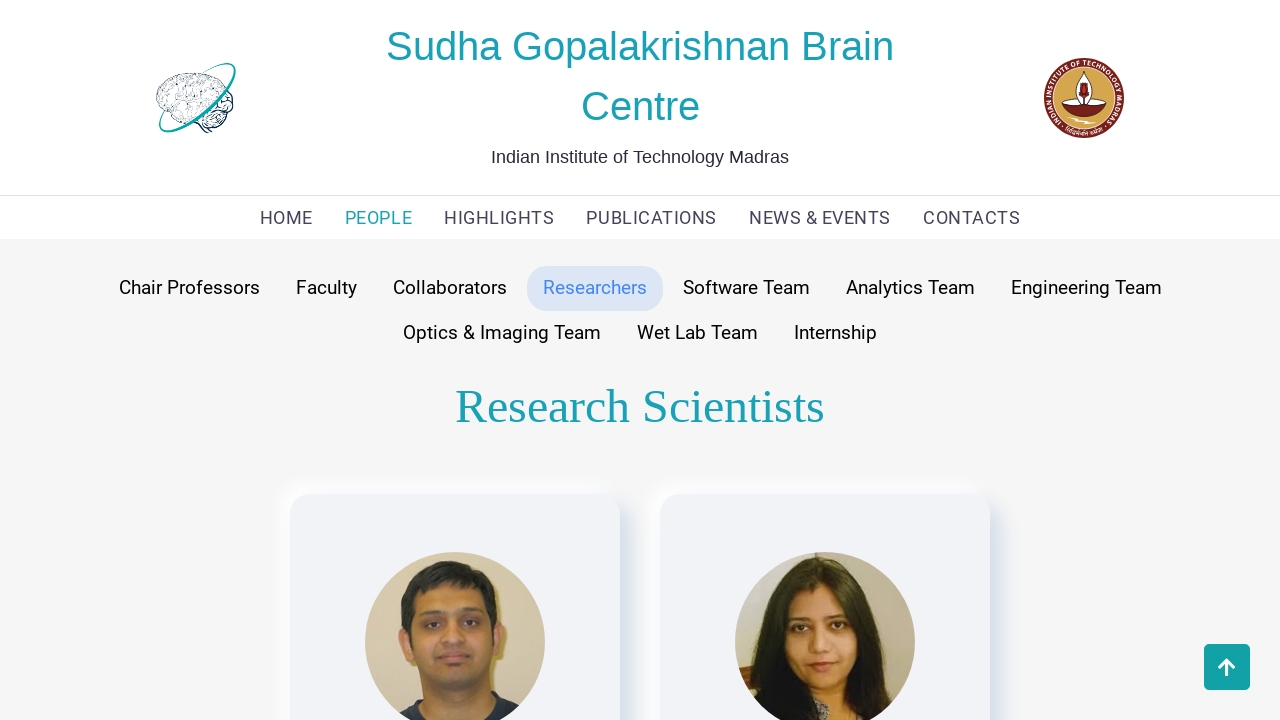

Clicked on Software Team category at (746, 288) on button:has-text('Software Team')
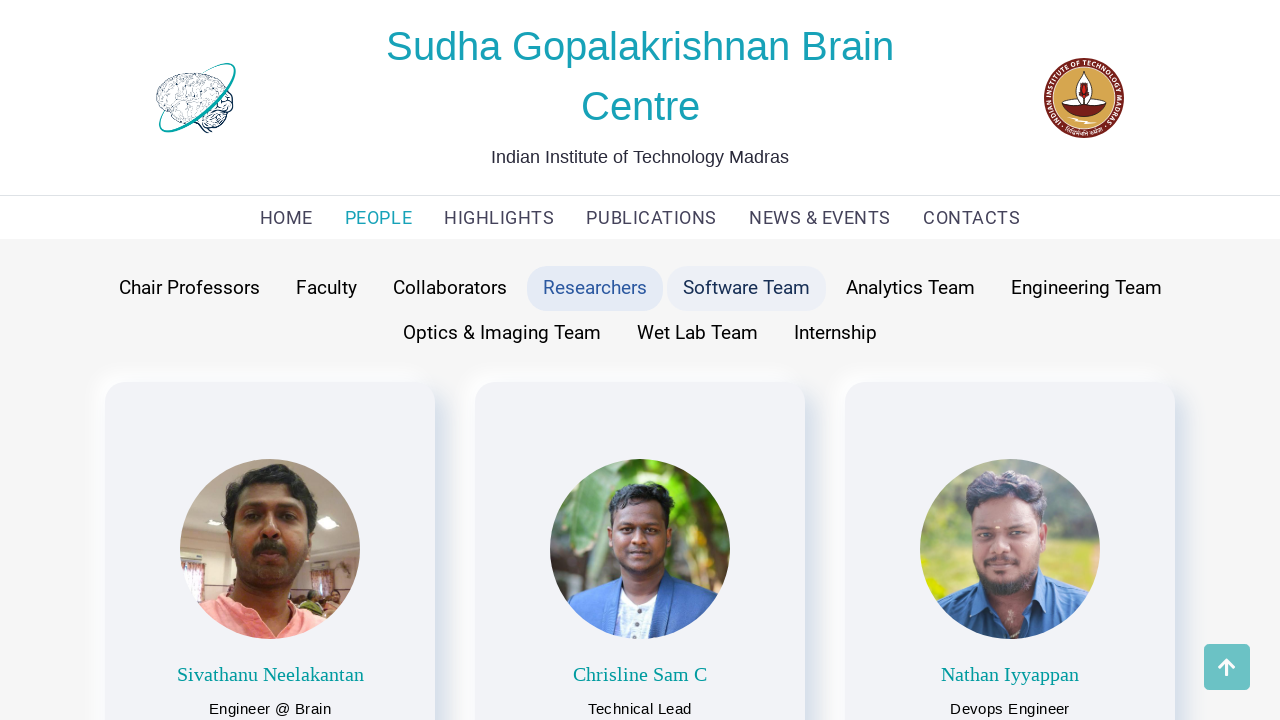

Scrolled to bottom of Software Team section
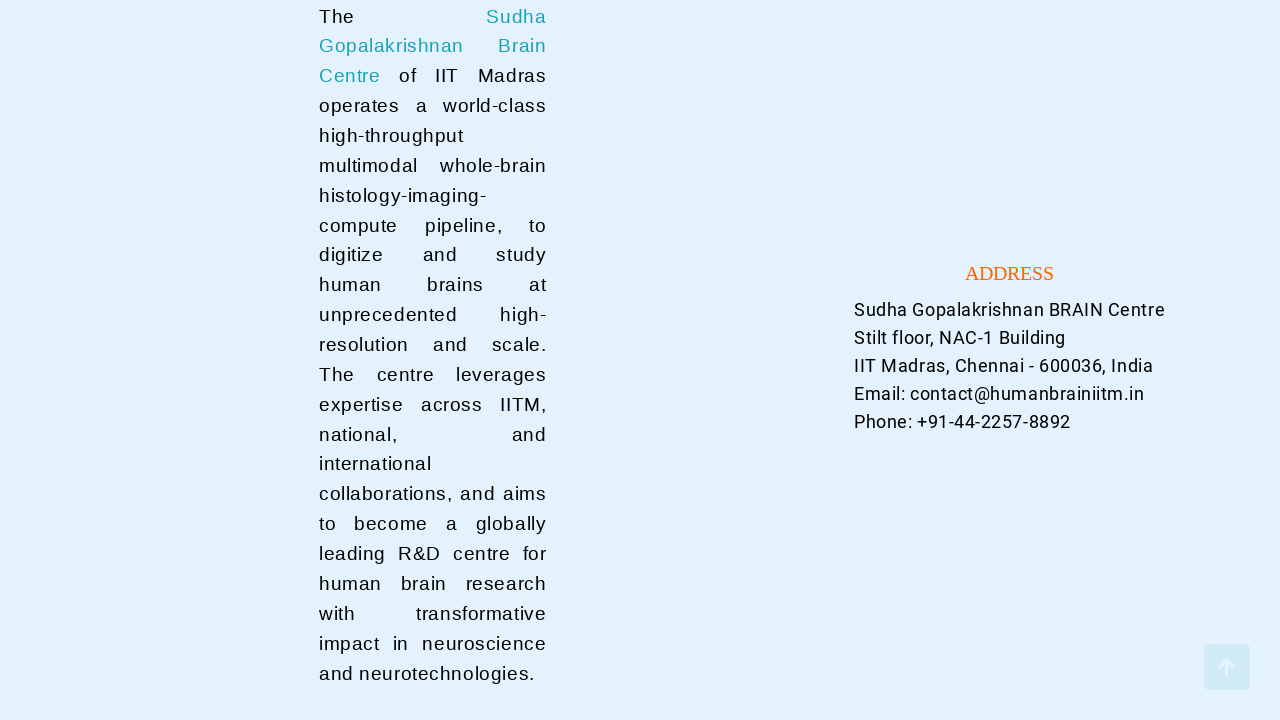

Scrolled back to top
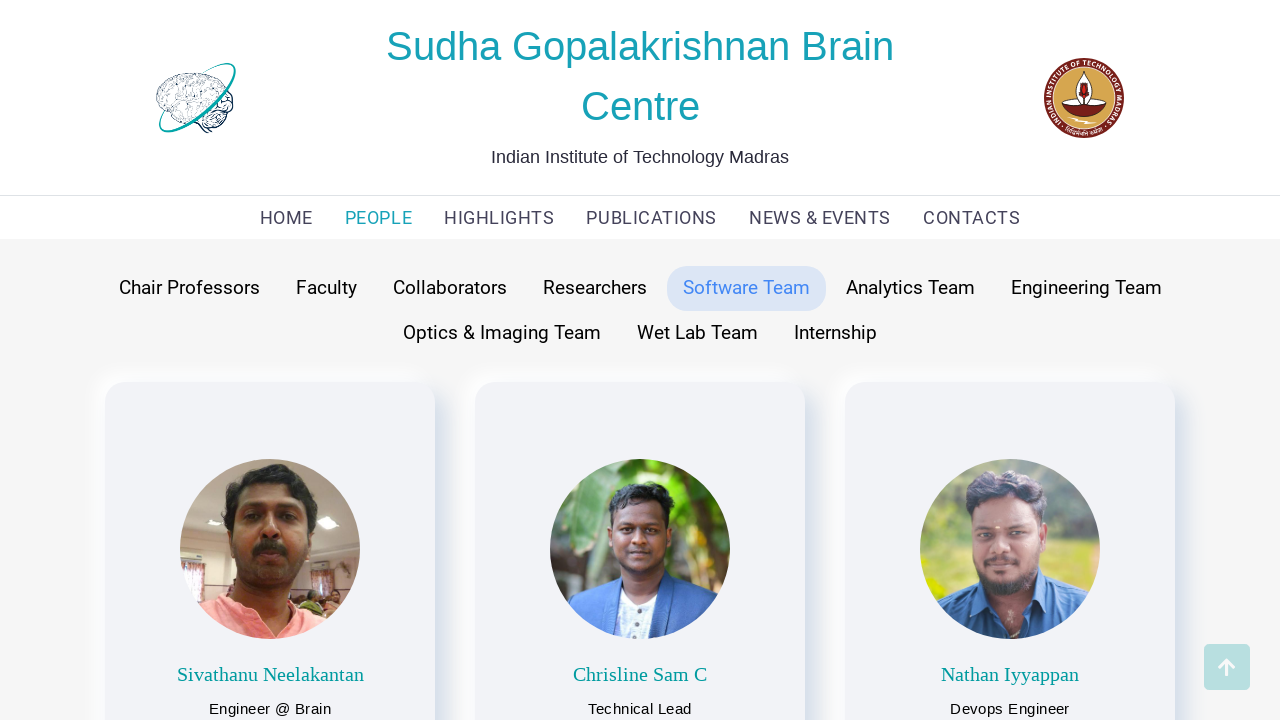

Clicked on Analytics Team category at (910, 288) on button:has-text('Analytics Team')
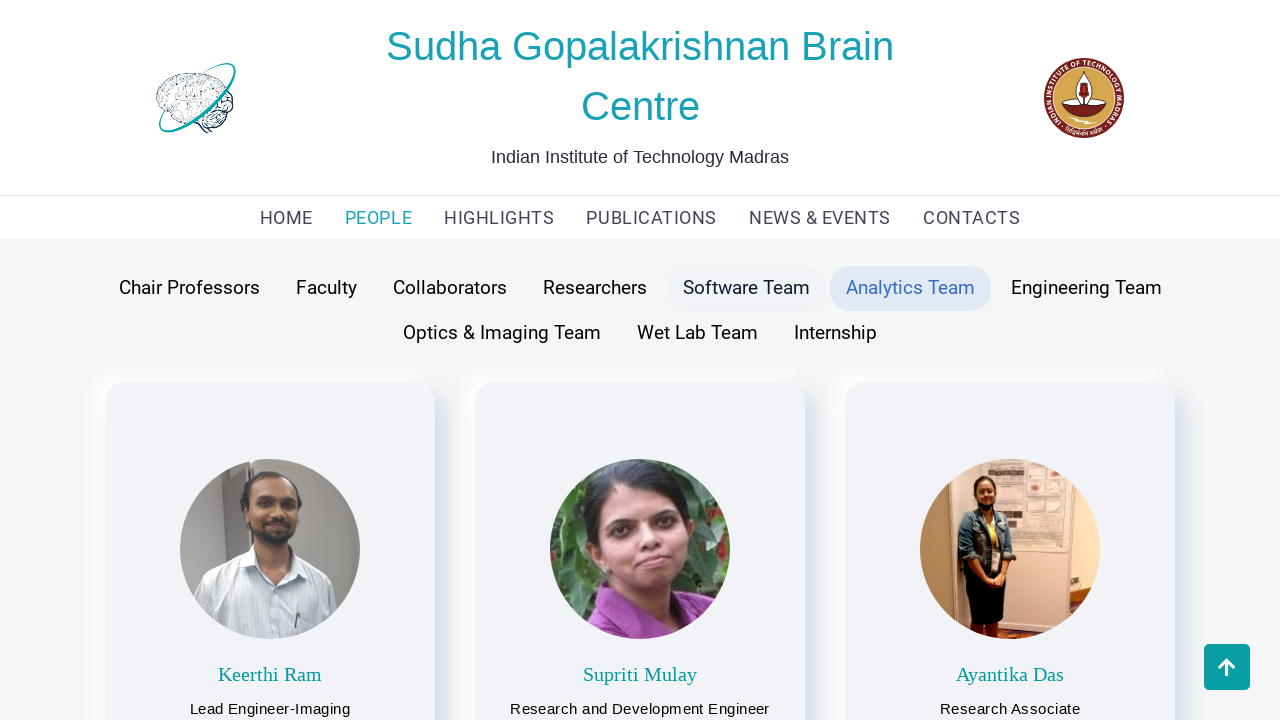

Scrolled to bottom of Analytics Team section
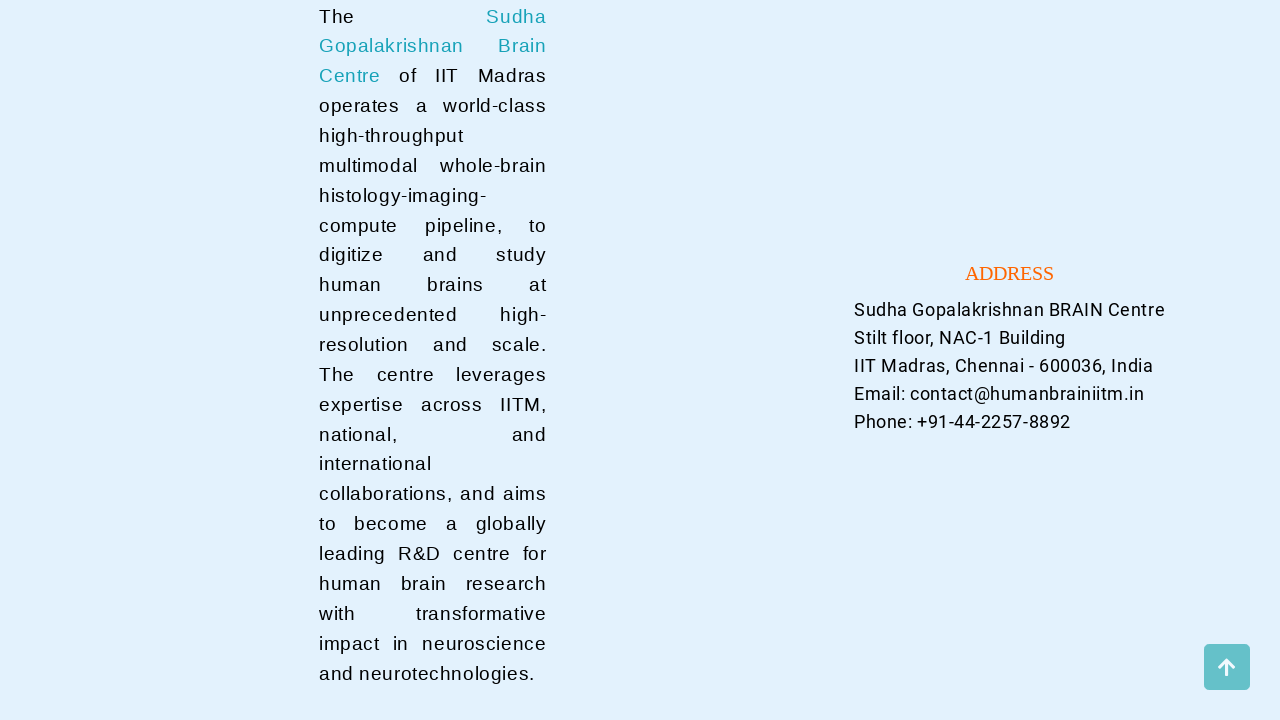

Scrolled back to top
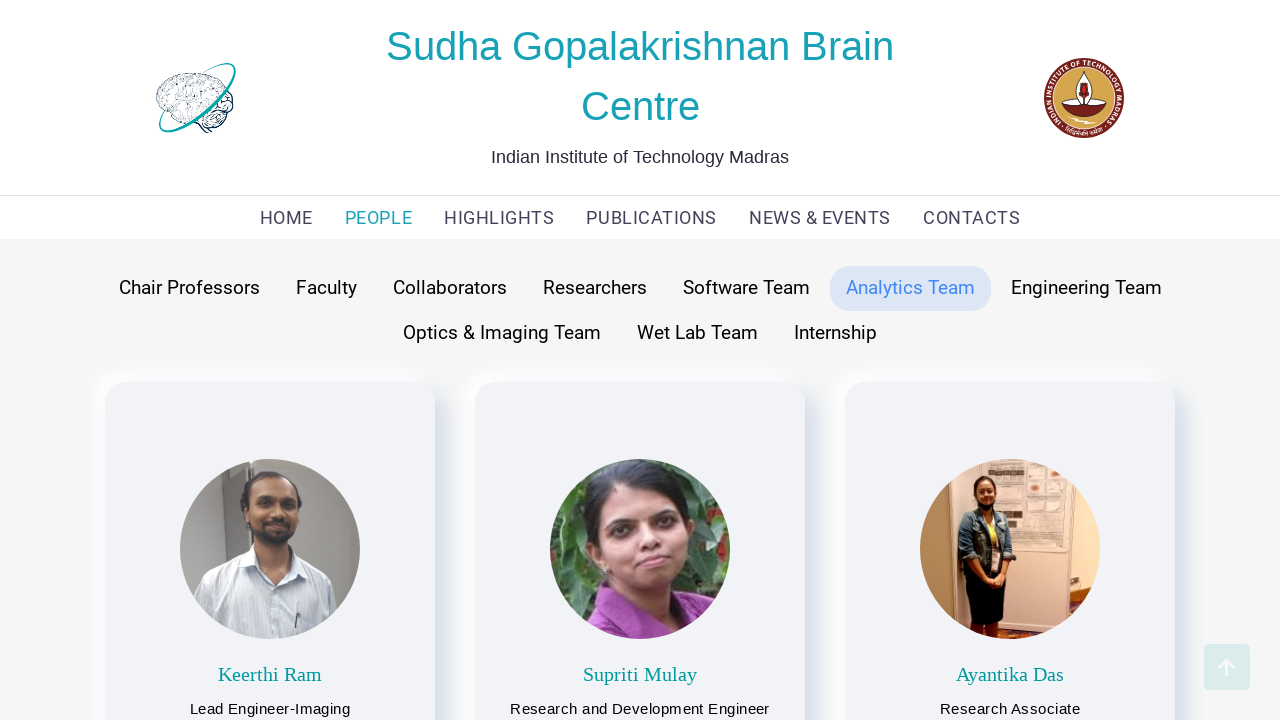

Clicked on Engineering Team category at (1086, 288) on button:has-text('Engineering Team')
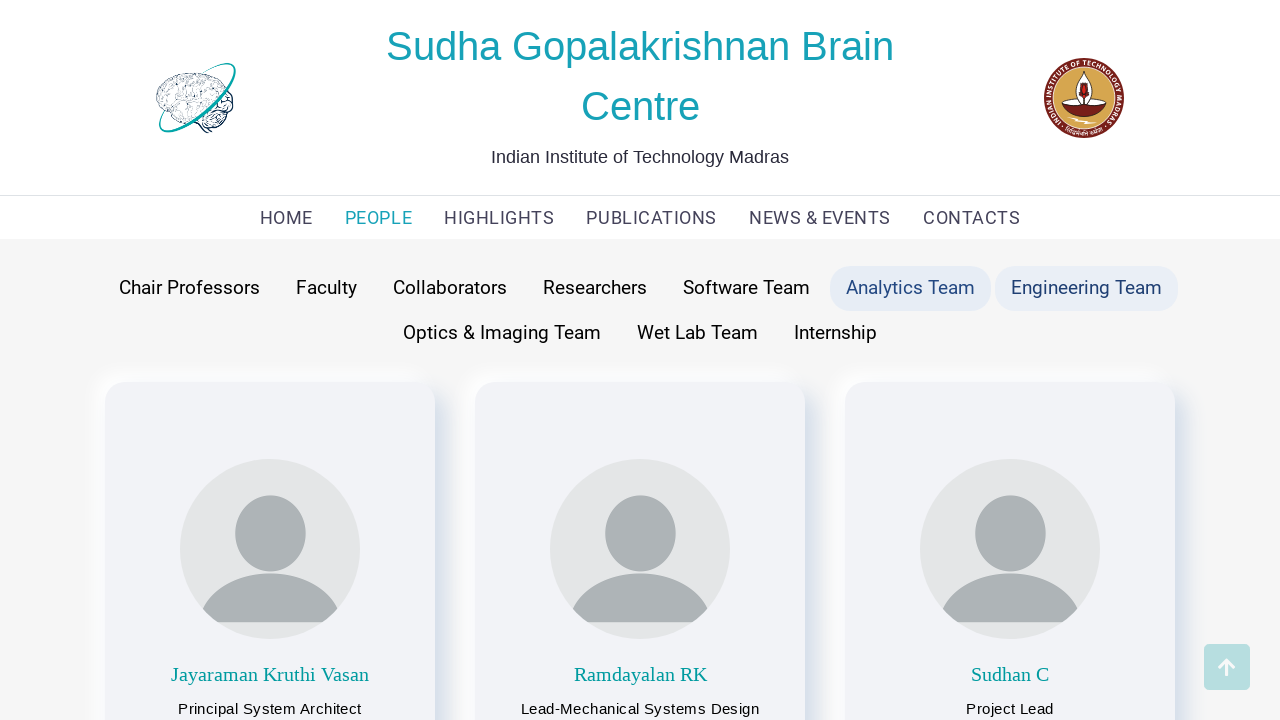

Scrolled to bottom of Engineering Team section
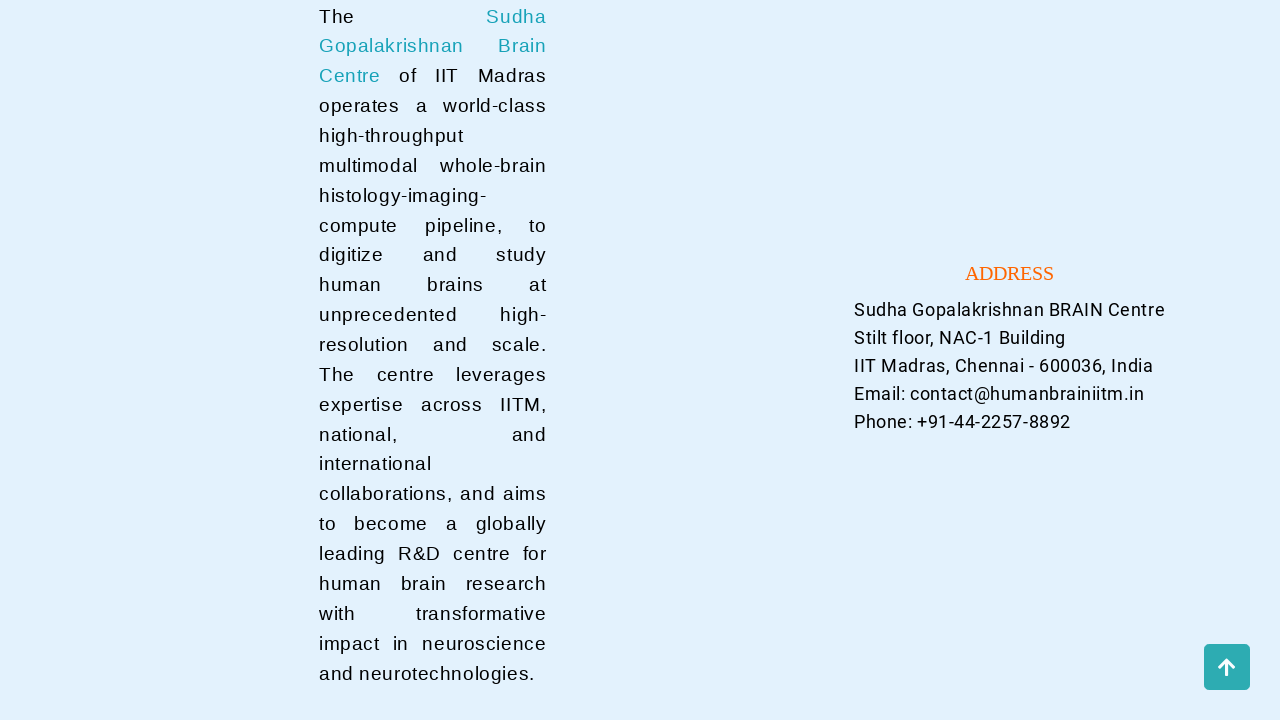

Scrolled back to top
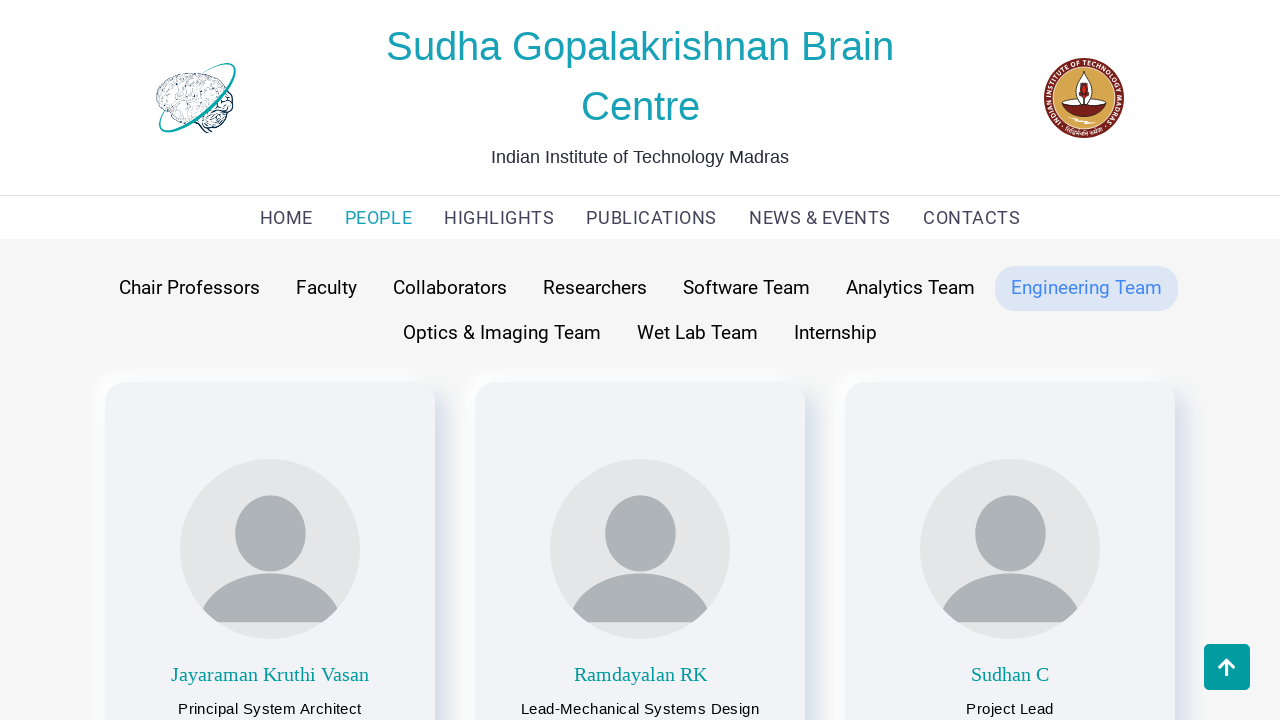

Clicked on Optics & Imaging Team category at (502, 333) on button:has-text('Optics & Imaging Team')
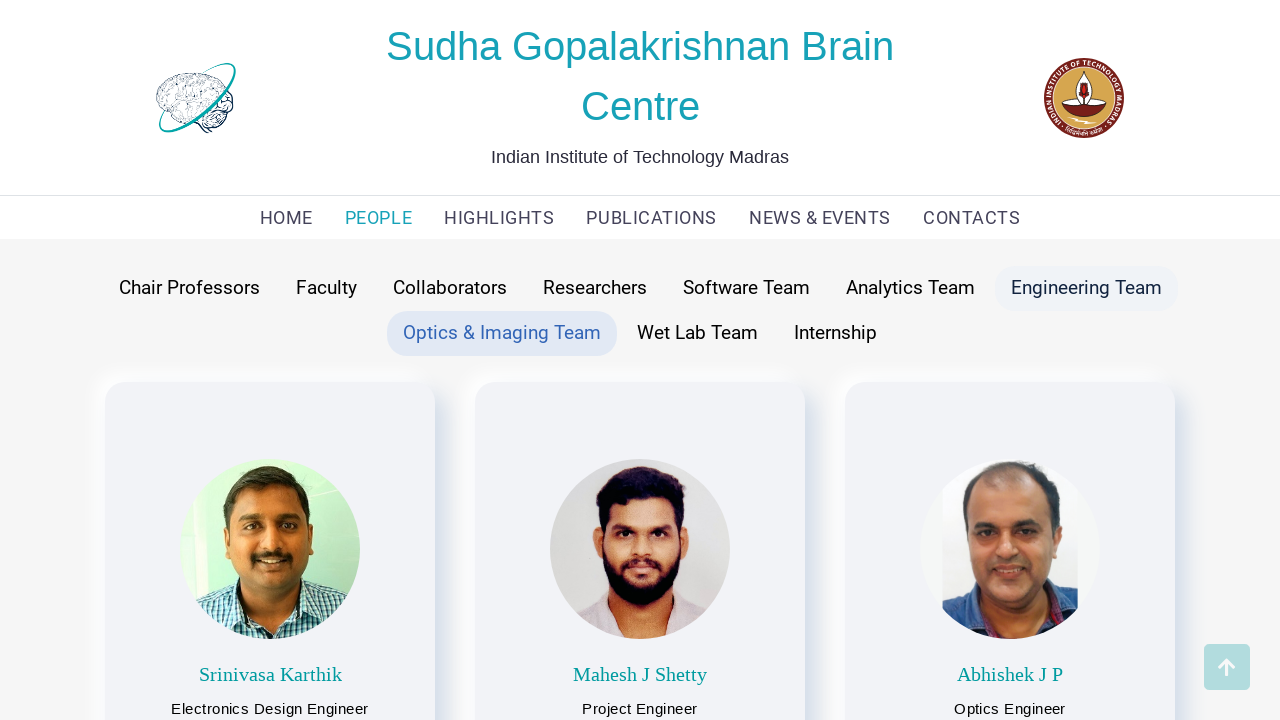

Scrolled to bottom of Optics & Imaging Team section
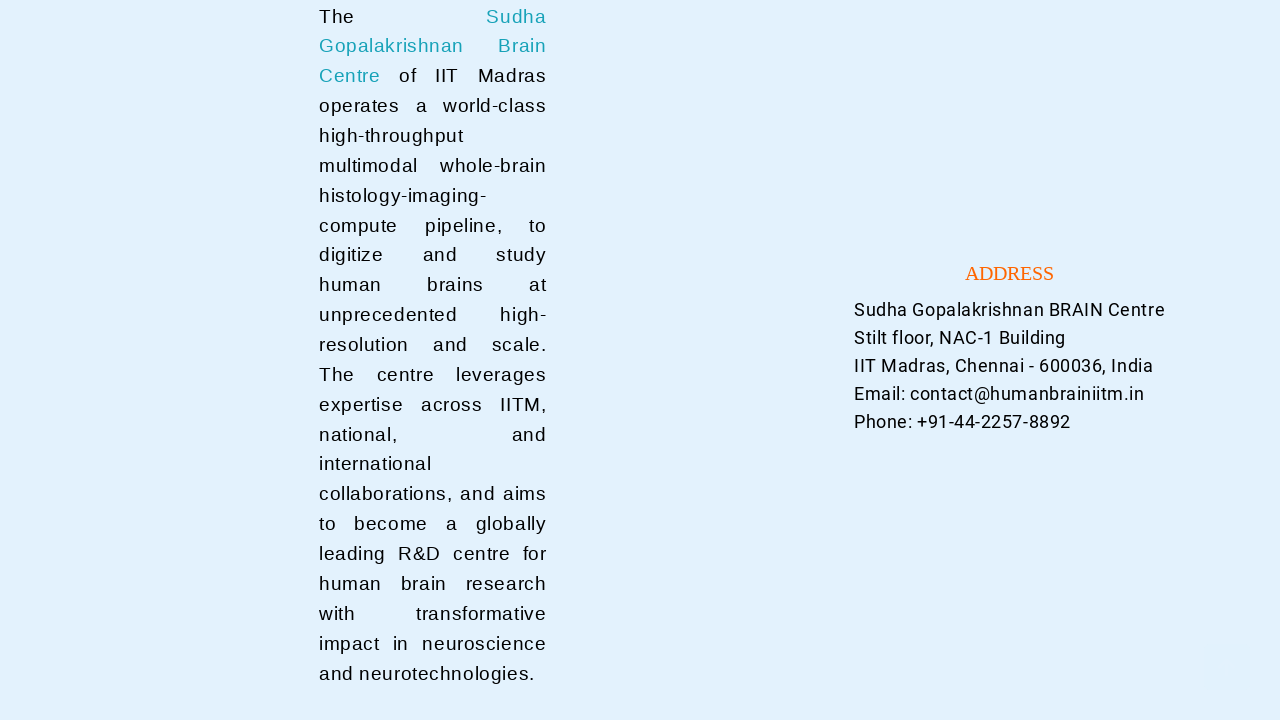

Scrolled back to top
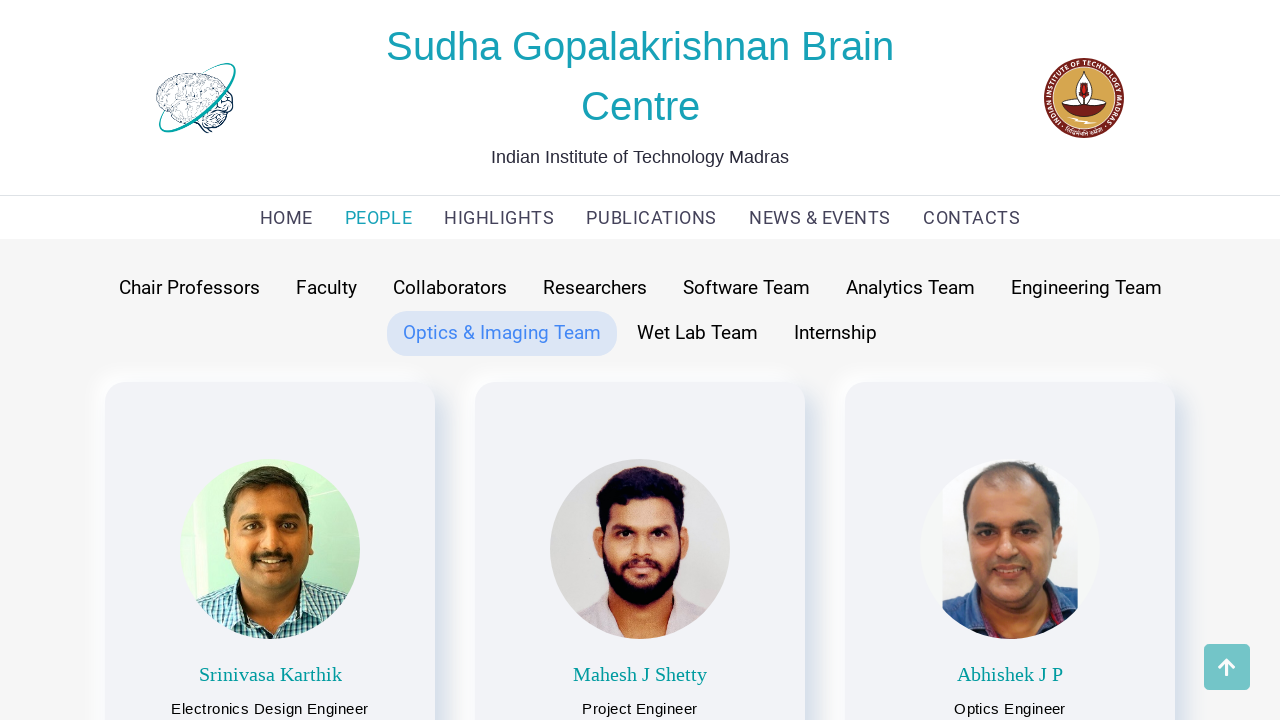

Clicked on Wet Lab Team category at (698, 333) on button:has-text('Wet Lab Team')
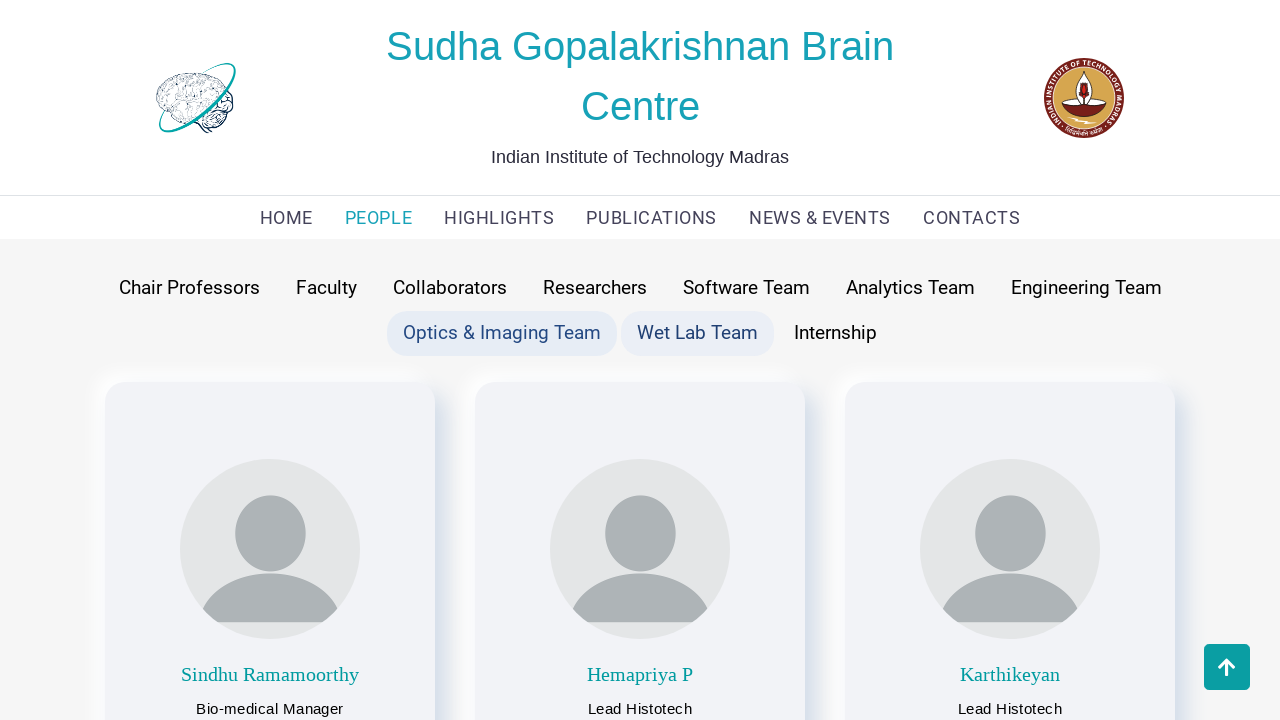

Scrolled to bottom of Wet Lab Team section
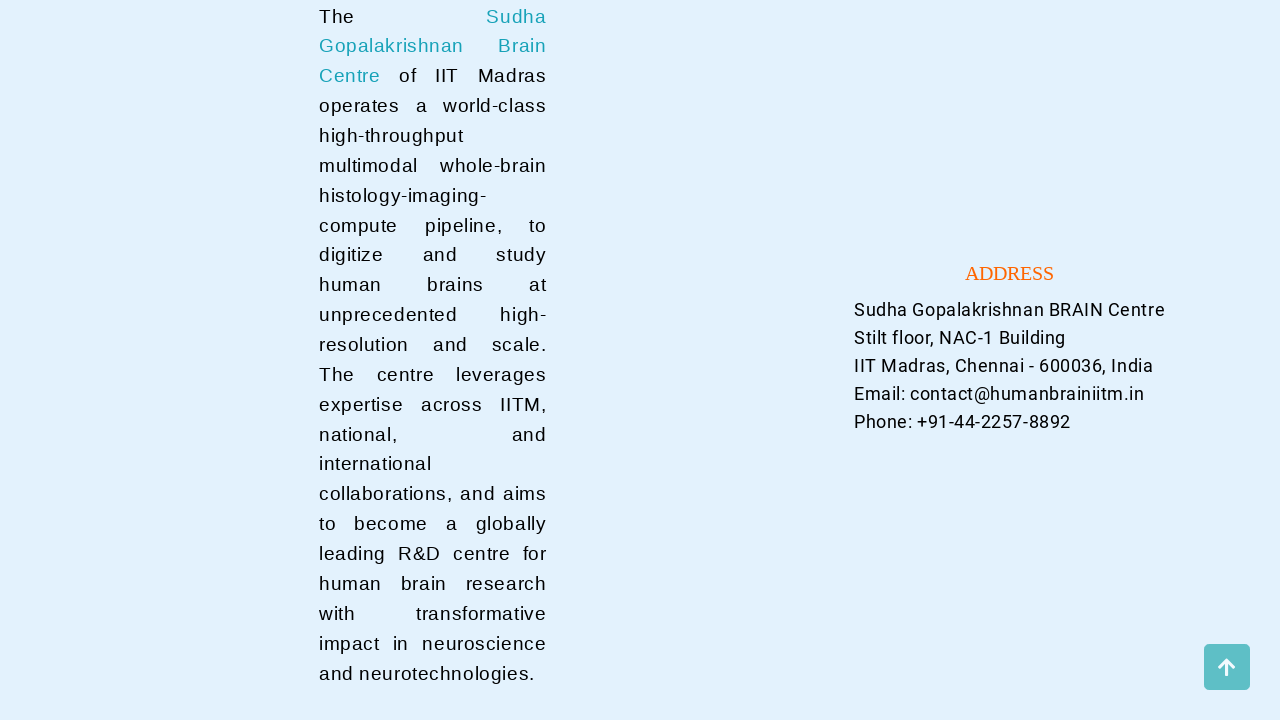

Scrolled back to top
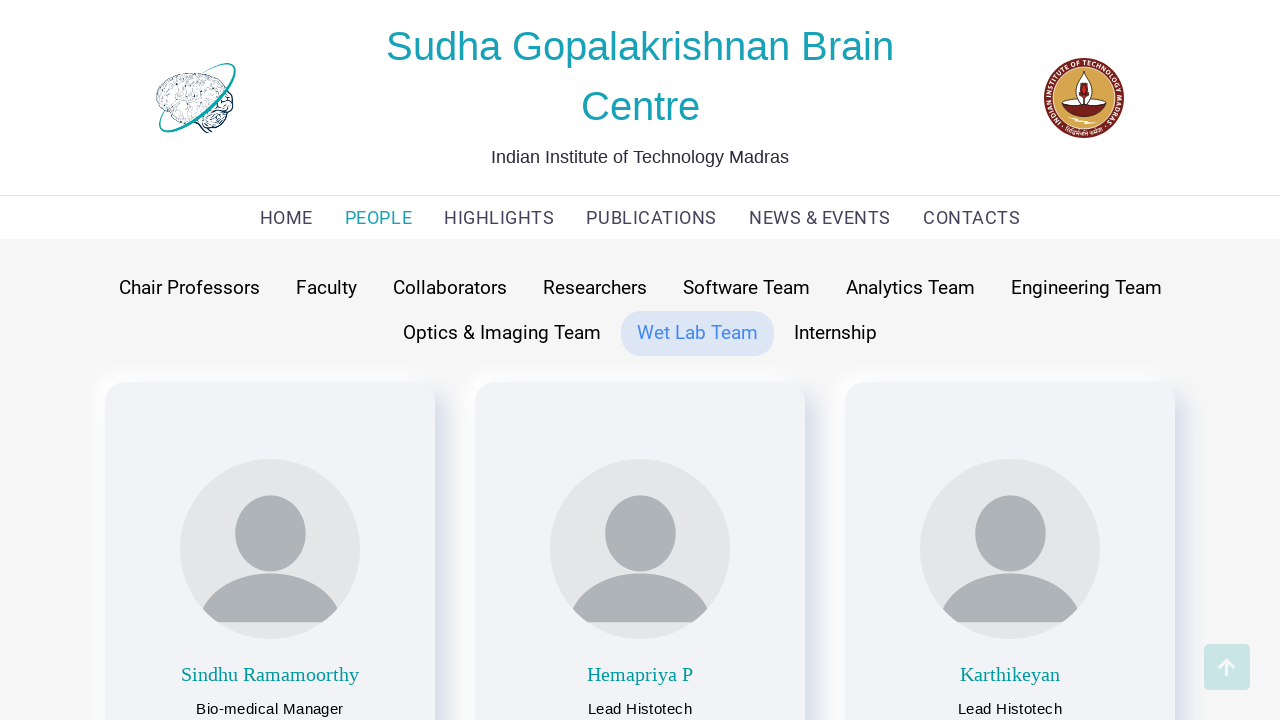

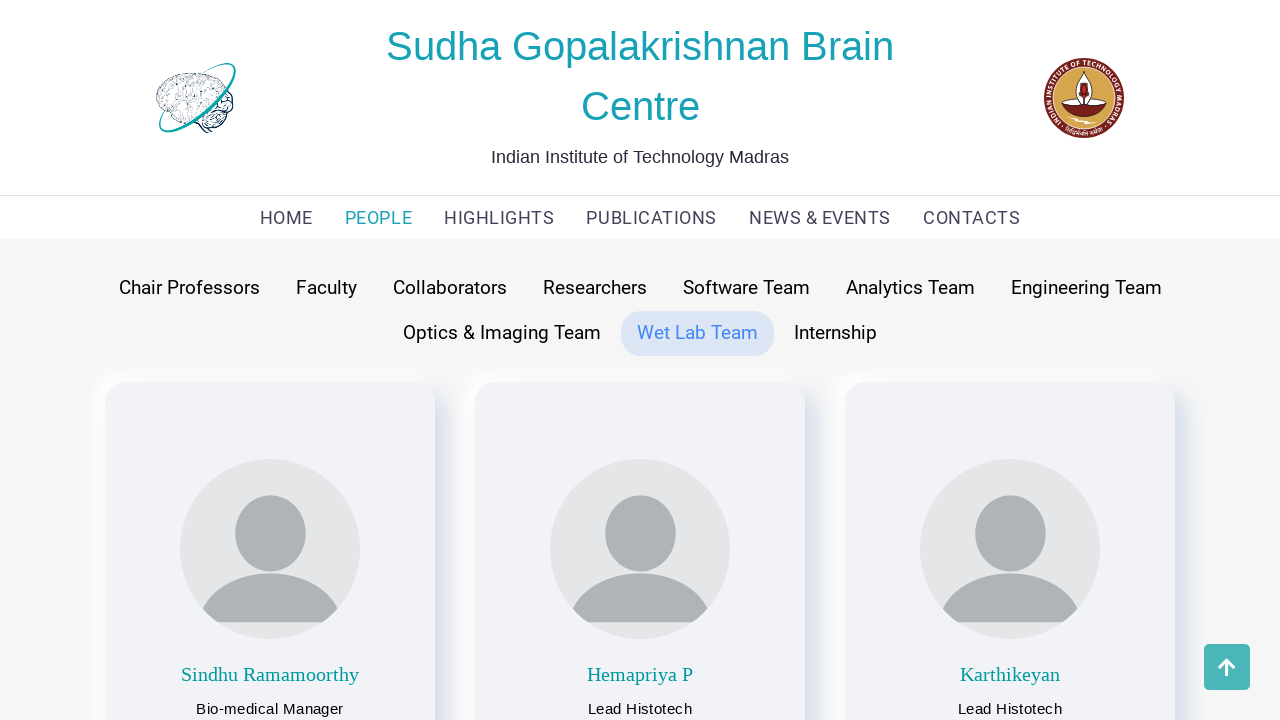